Tests the contact form submission flow by filling in name, email, subject, and message fields, checking the regulations checkbox, and submitting the form to verify a success dialog appears.

Starting URL: https://dawidmikula.github.io/petStore/contact.html

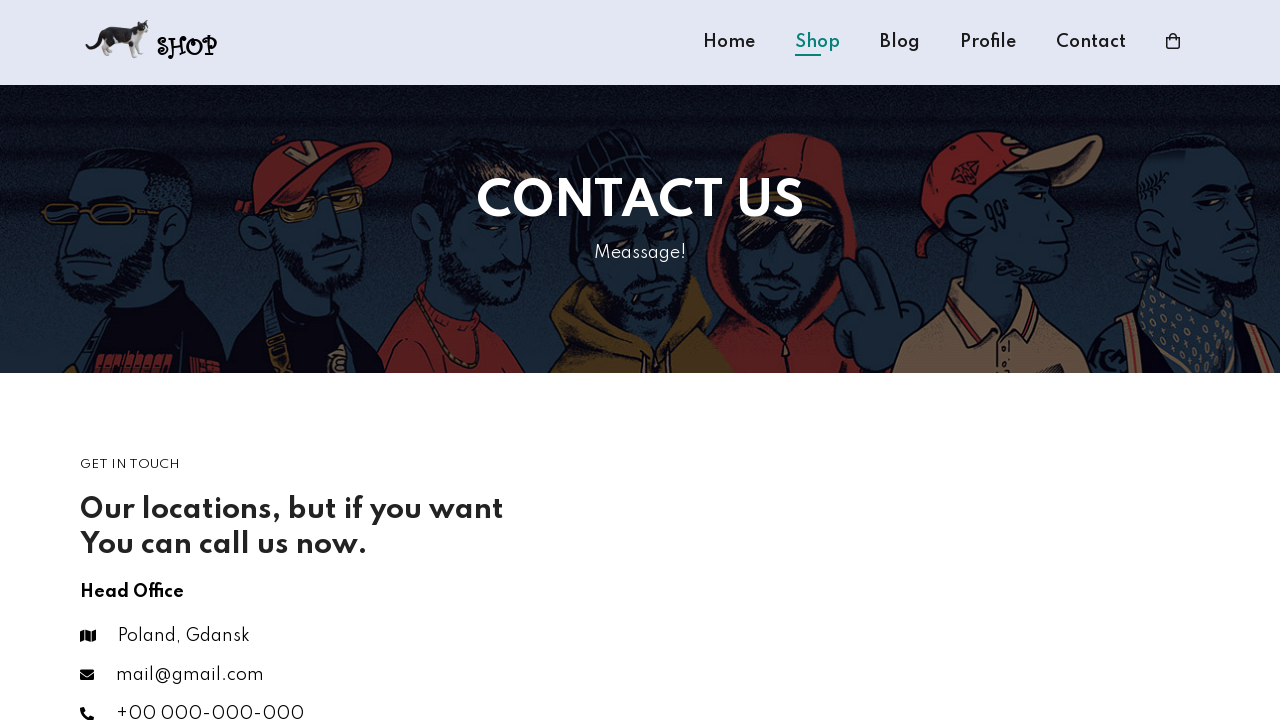

Set up dialog handler to capture success message
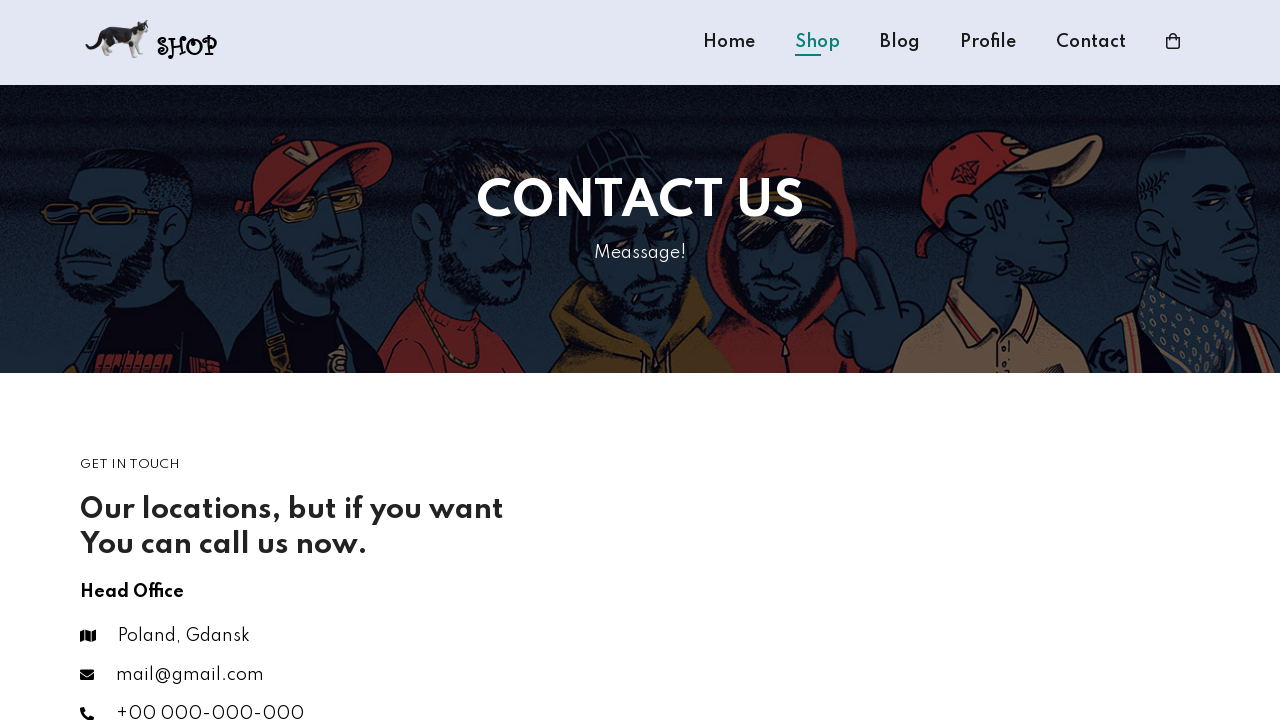

Filled name field with 'Dawid' on input[placeholder='Your Name']
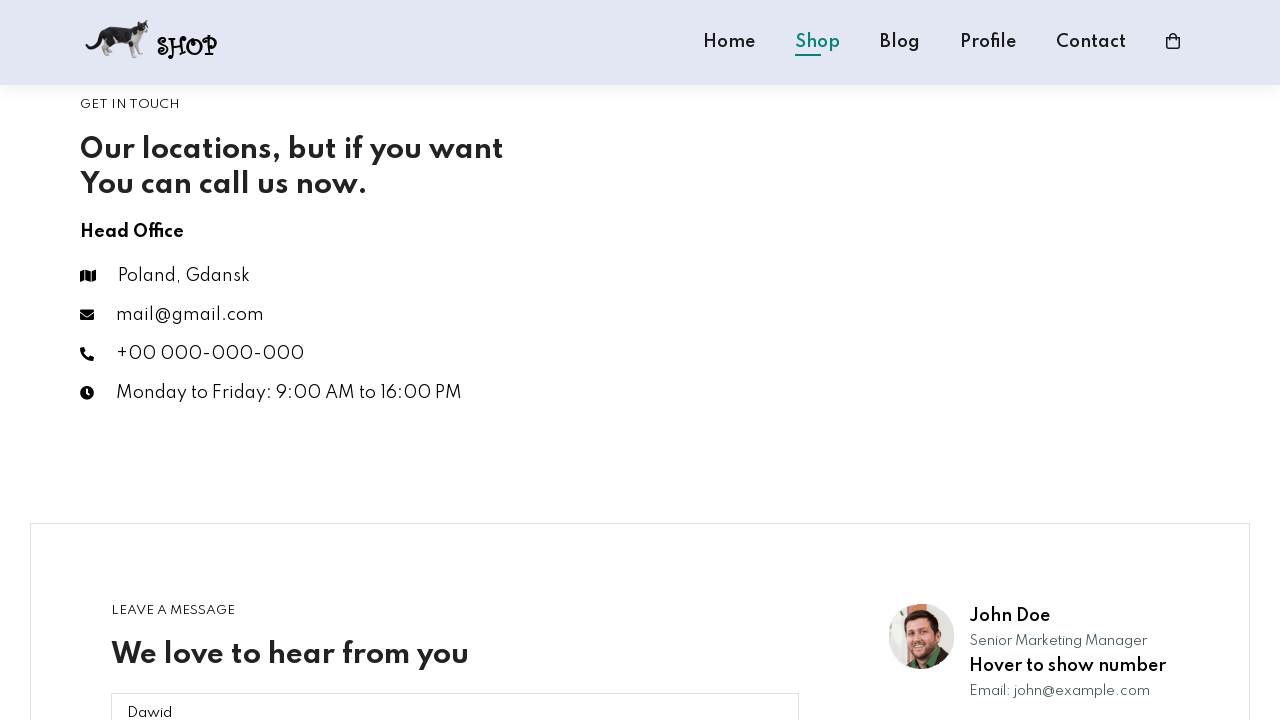

Filled email field with 'email@email.com' on input[placeholder='E-mail']
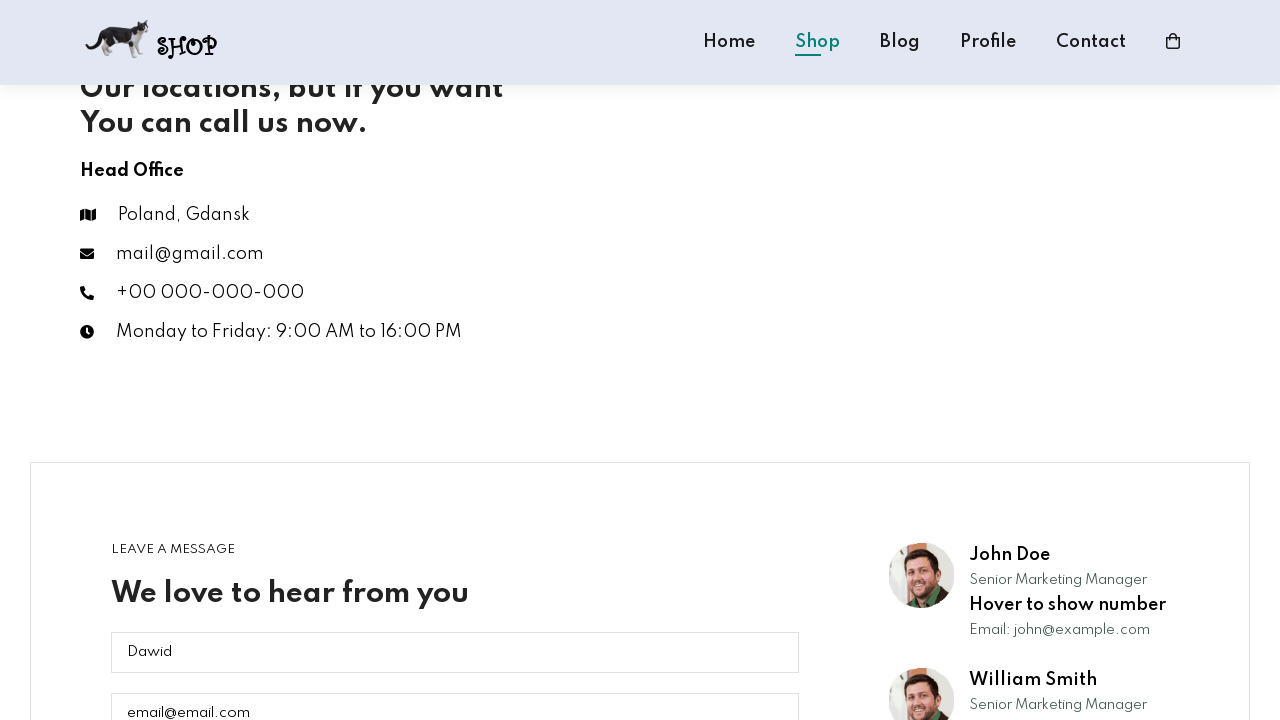

Filled subject field with 'Subject' on input[placeholder='Subject']
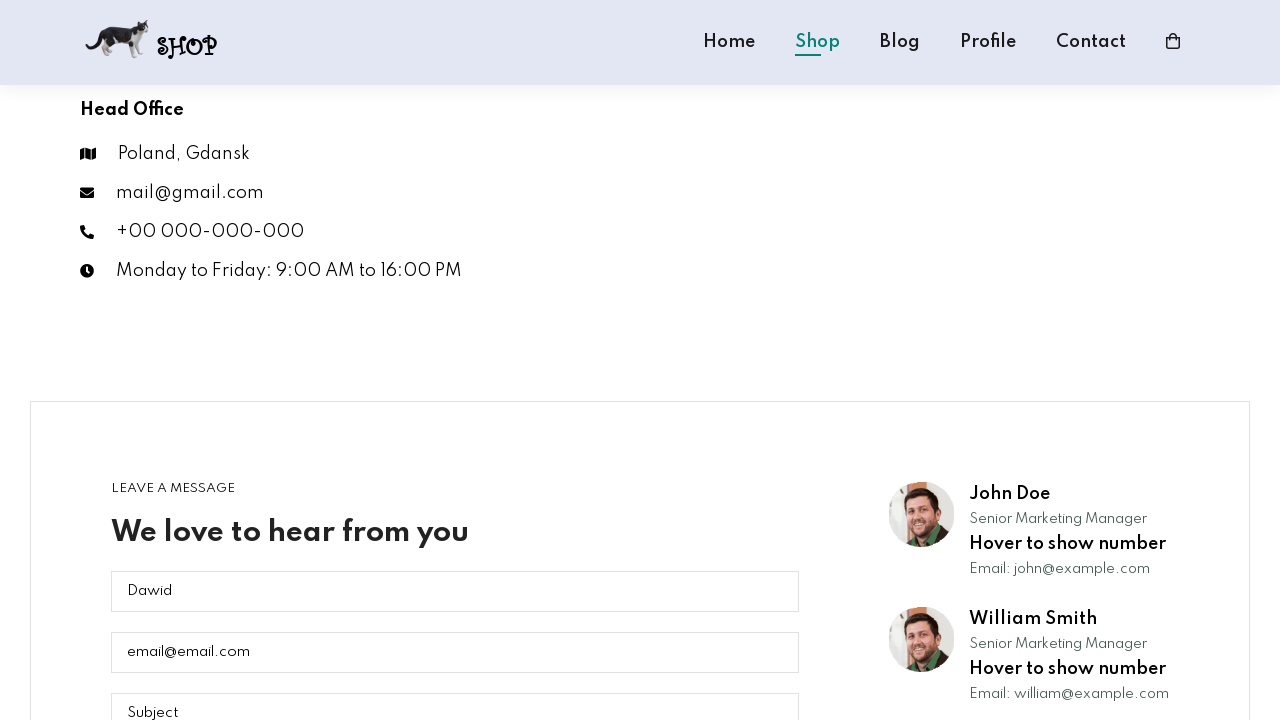

Filled message field with 'Message' on textarea[placeholder='Your Message']
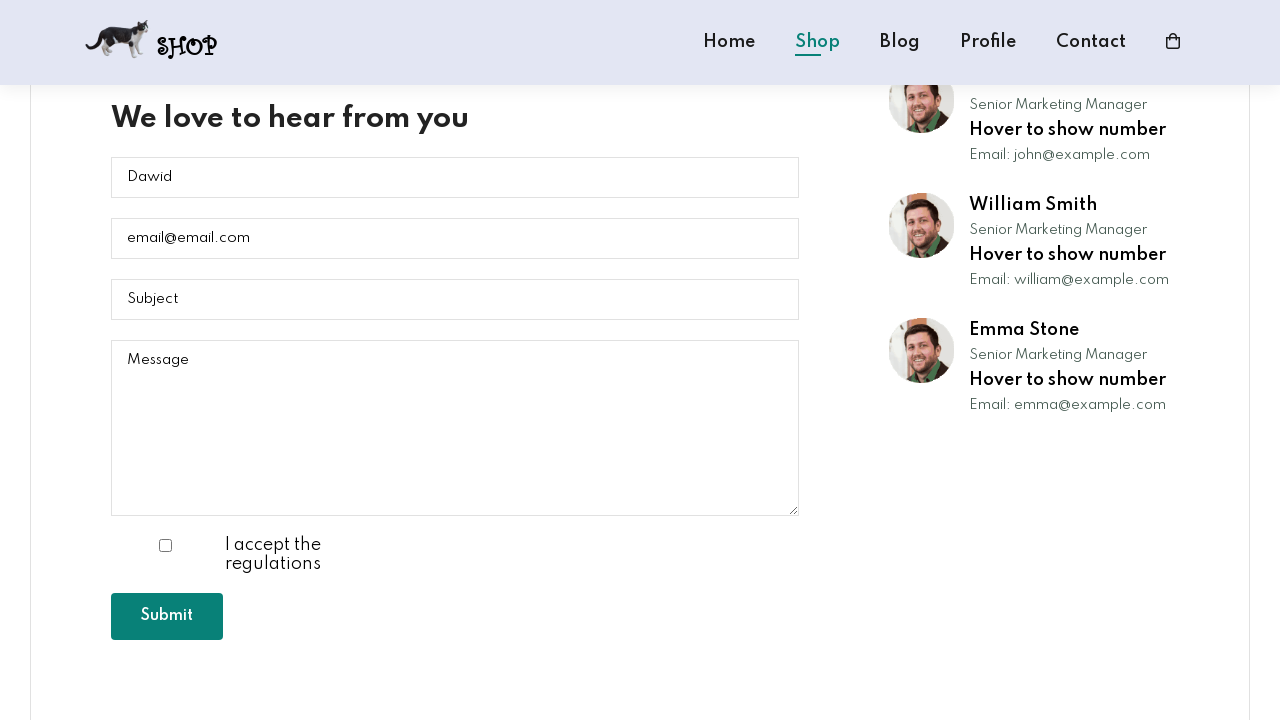

Checked the regulations checkbox at (166, 545) on input[type='checkbox']
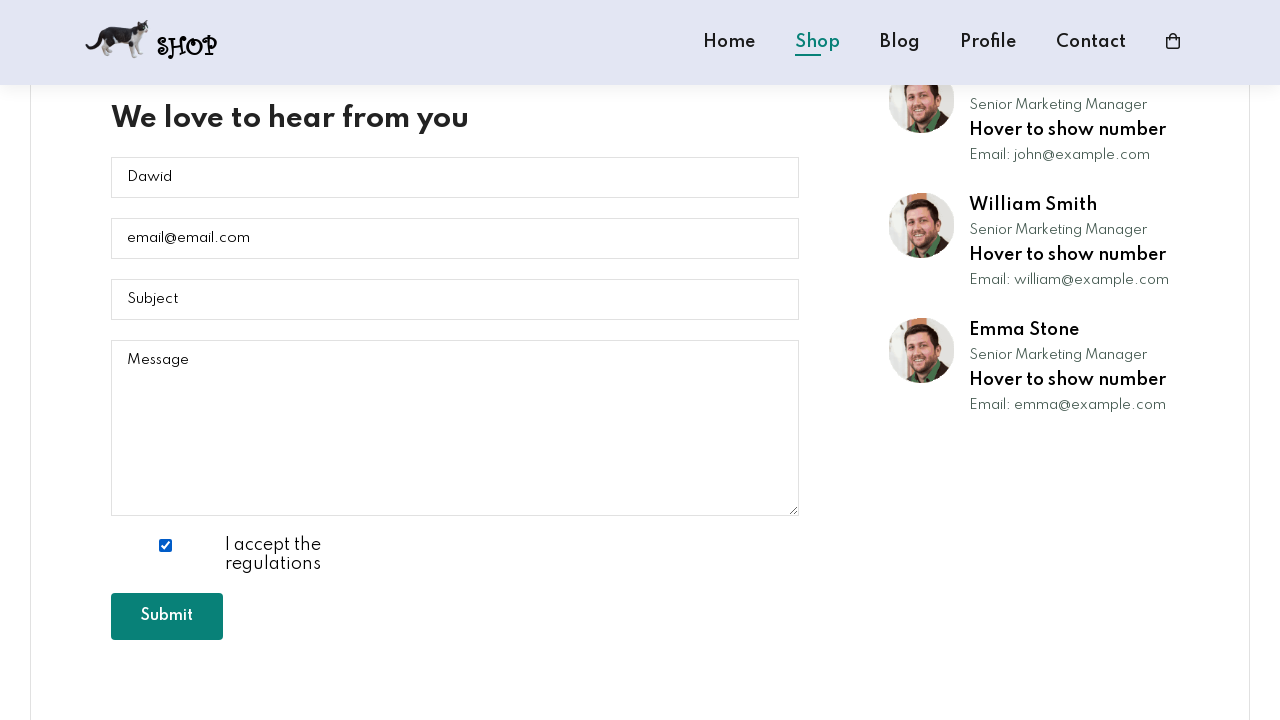

Clicked submit button to send contact form at (167, 616) on button:has-text('Submit')
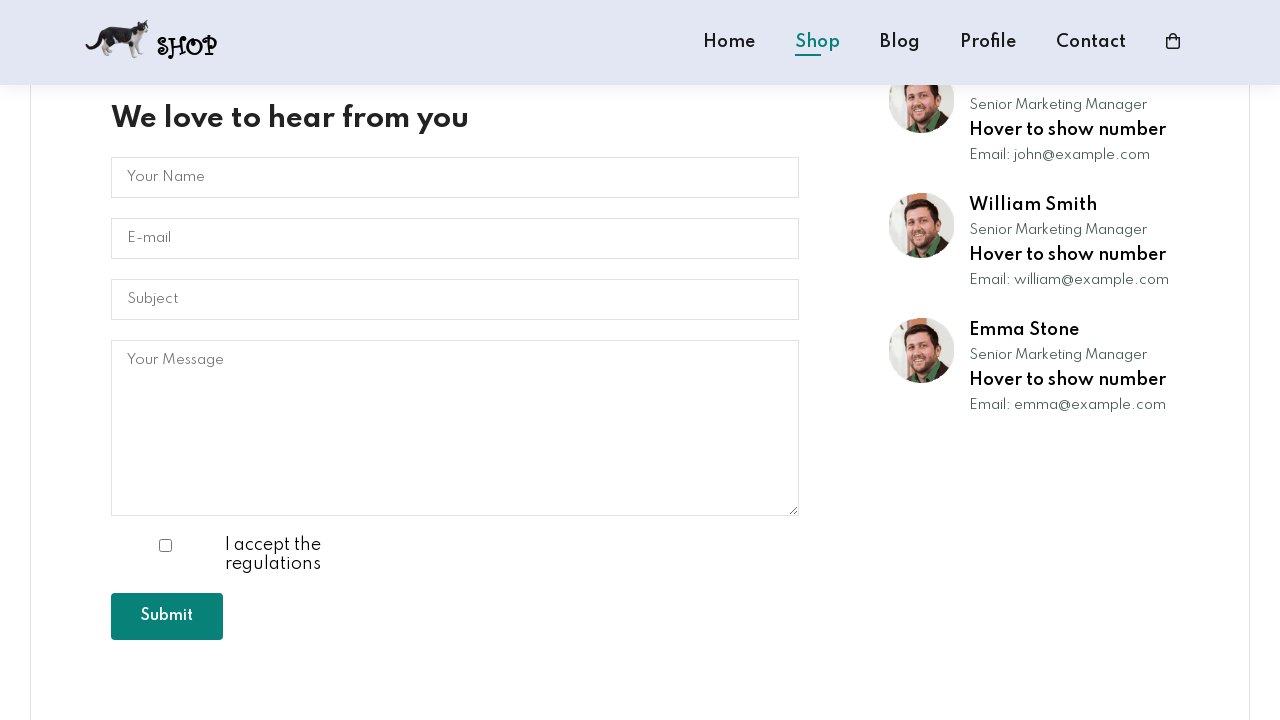

Waited for success dialog to appear
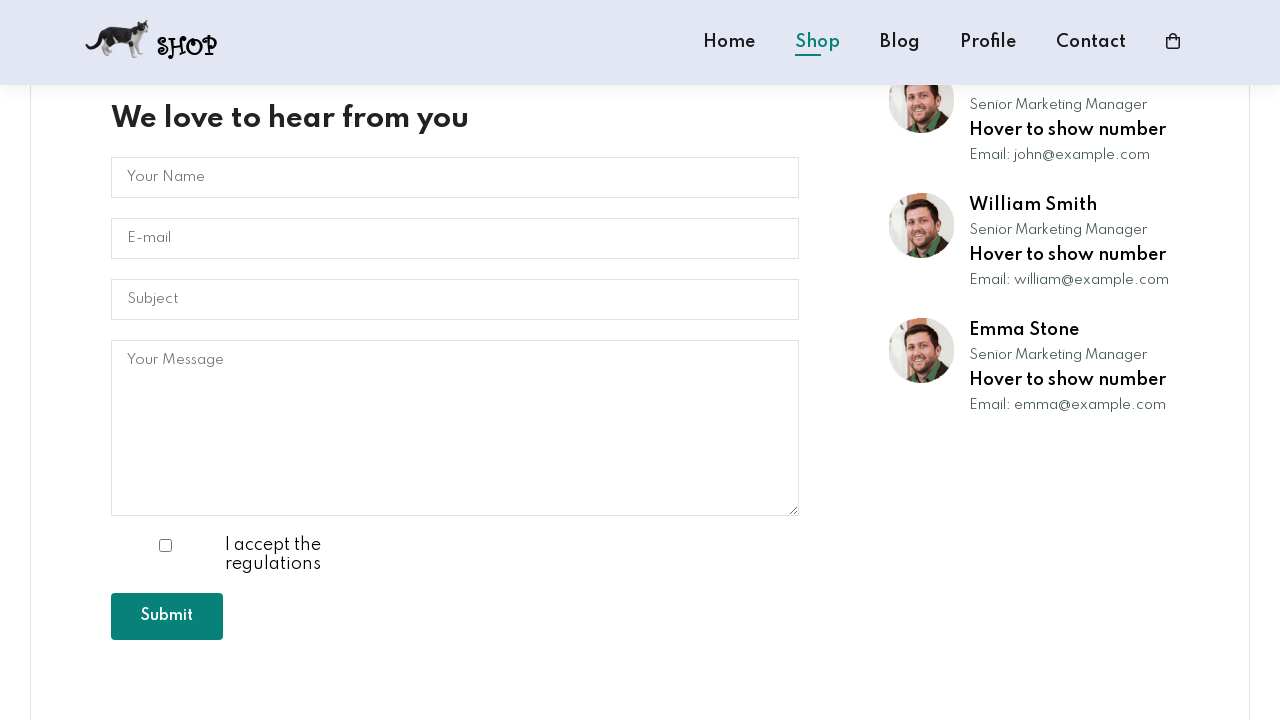

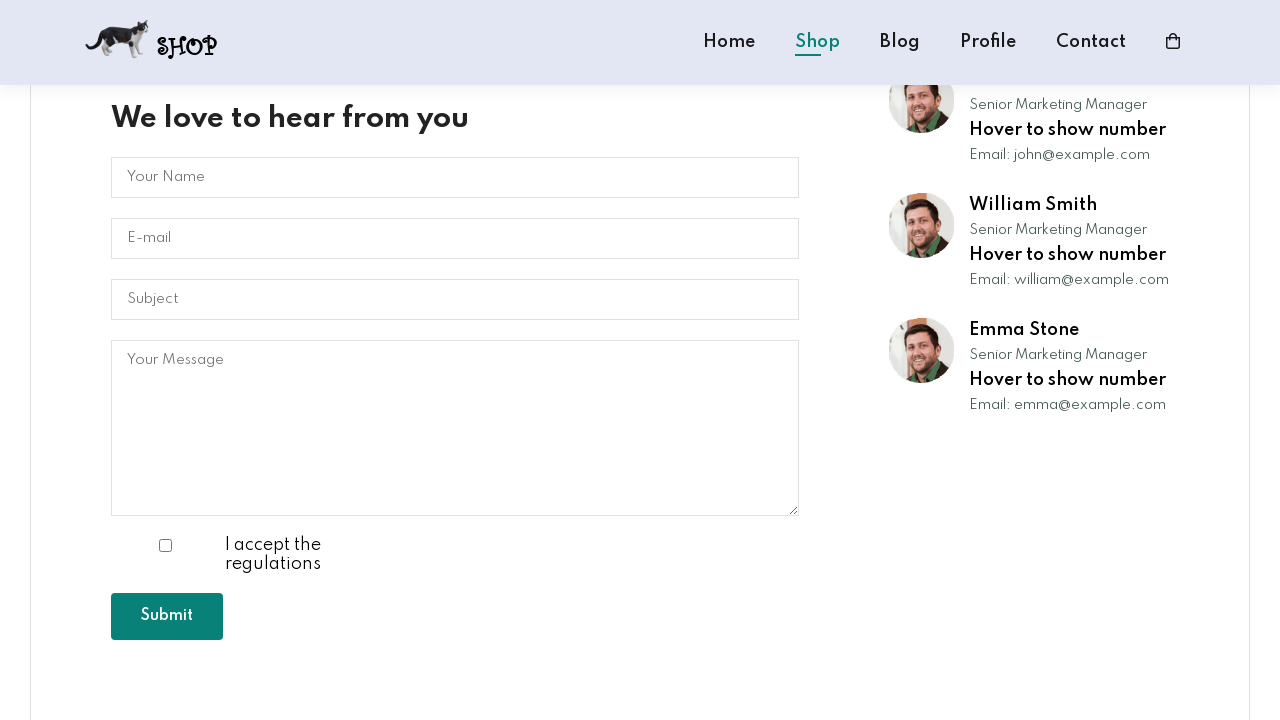